Tests iframe handling by switching to a frame and reading text content from an element inside

Starting URL: https://demoqa.com/frames

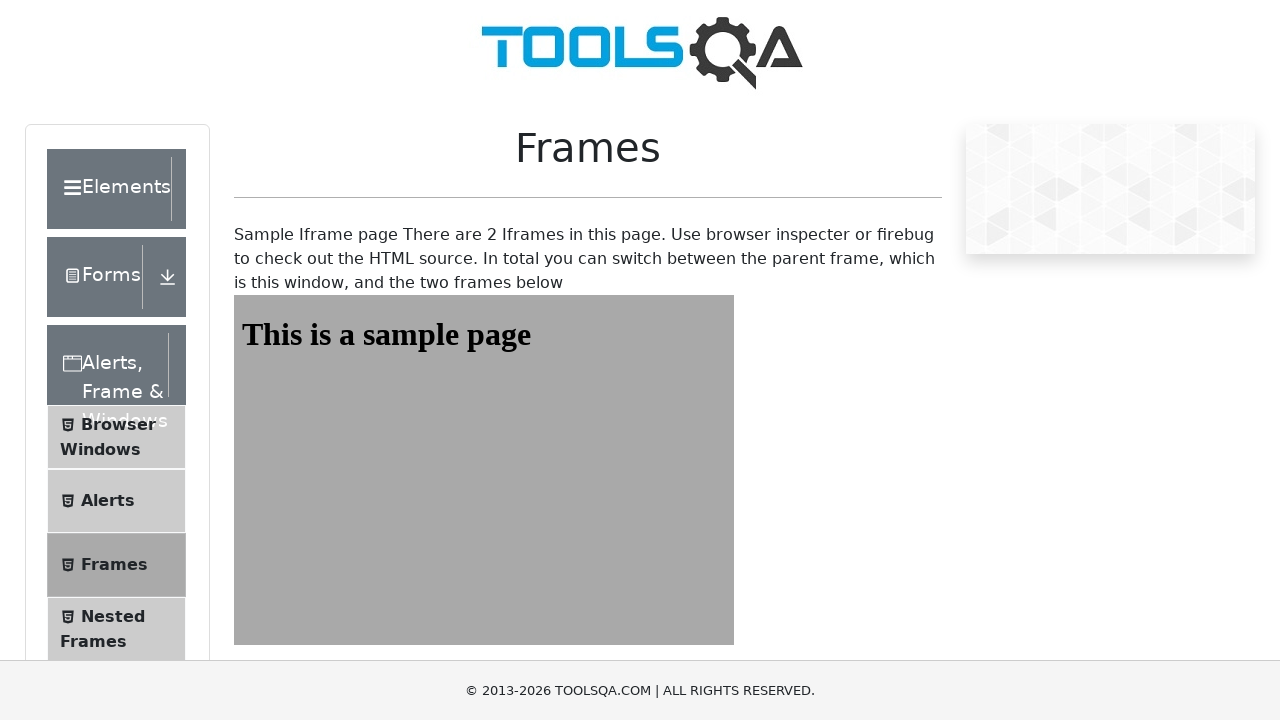

Navigated to frames demo page
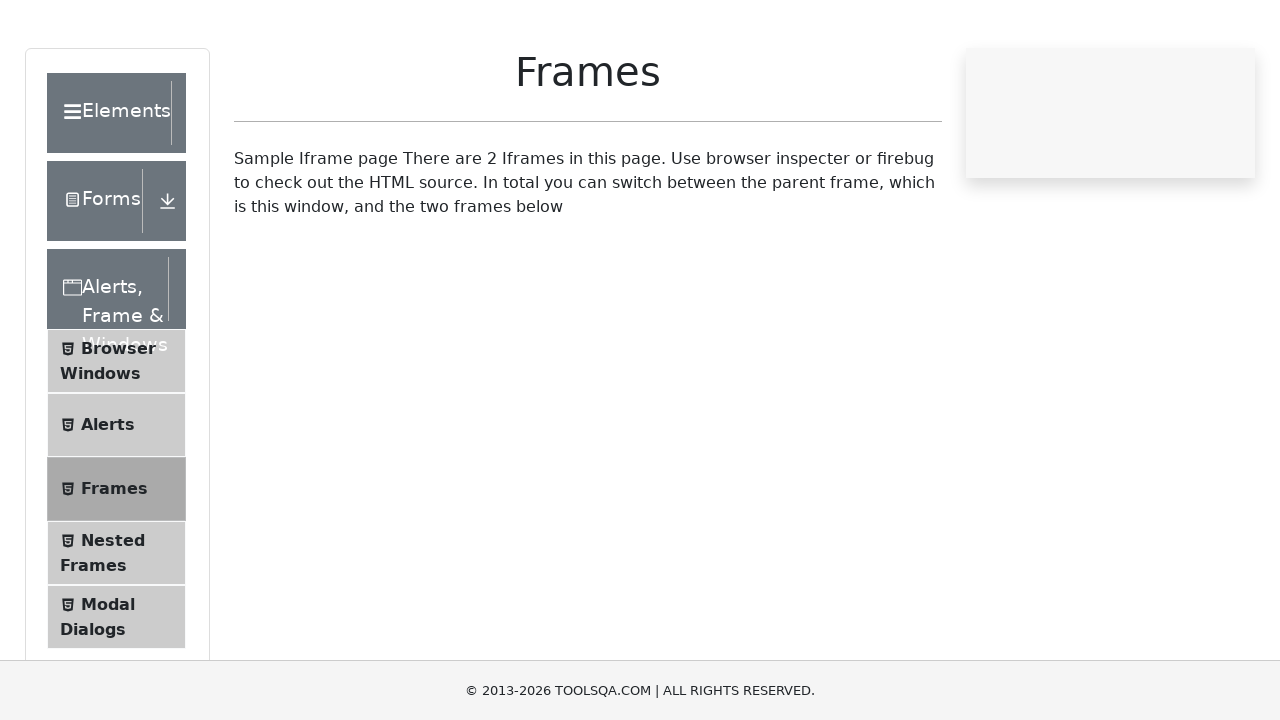

Located iframe with id 'frame1'
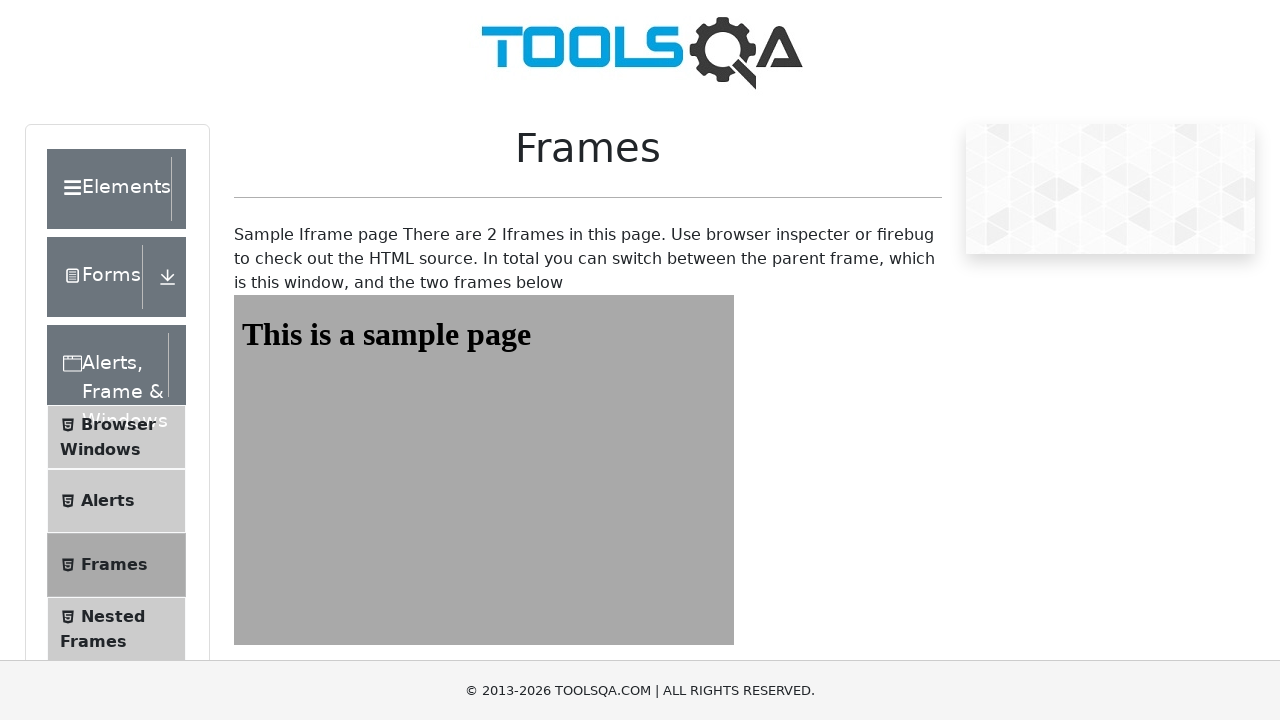

Located heading element inside iframe
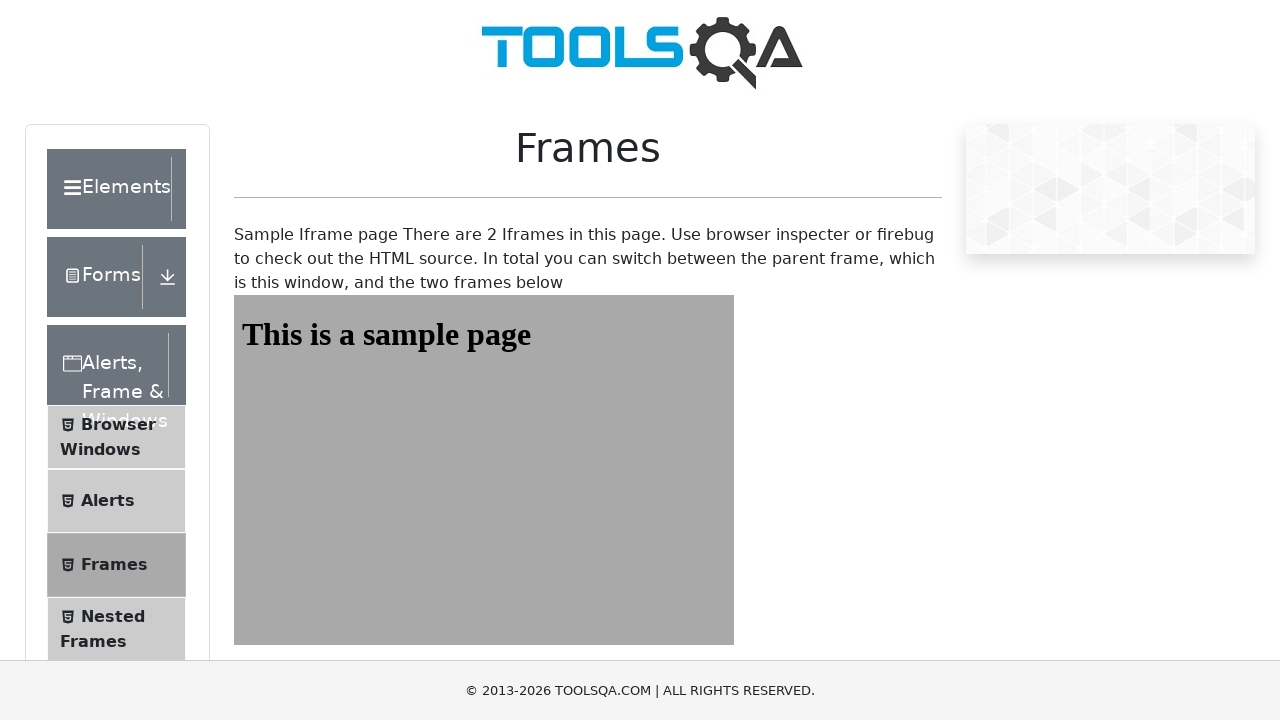

Verified heading text is 'This is a sample page'
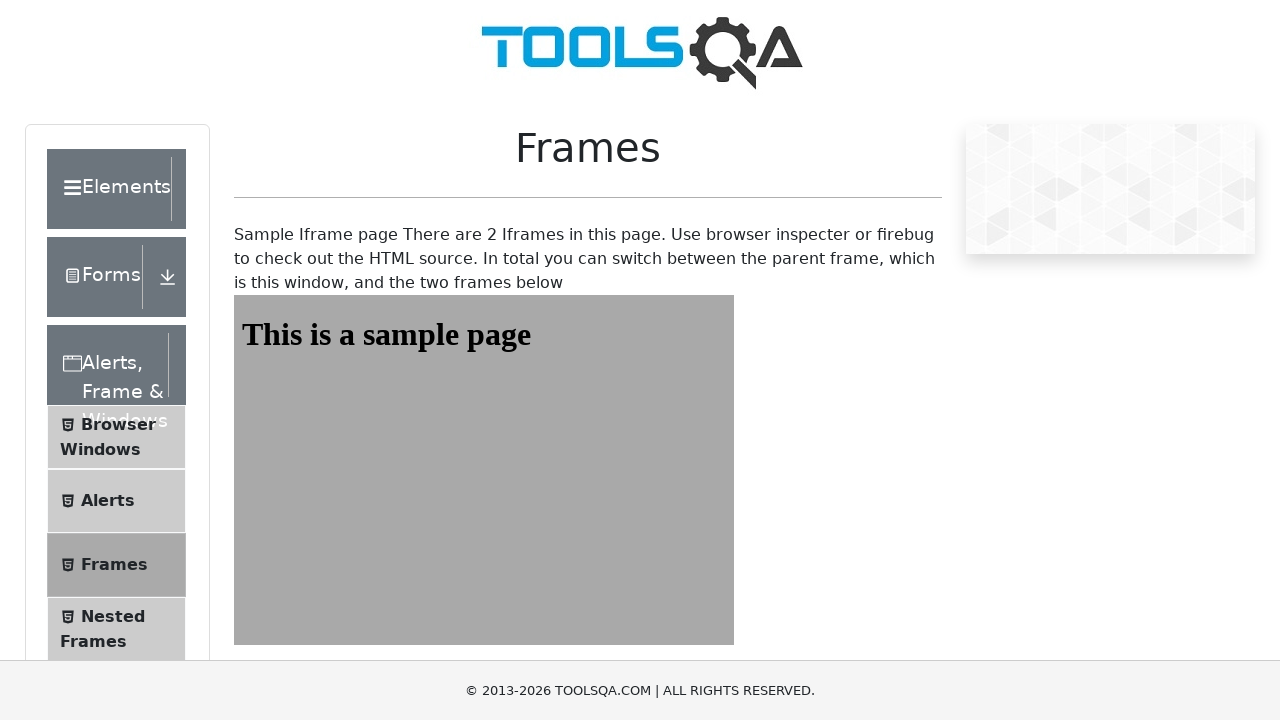

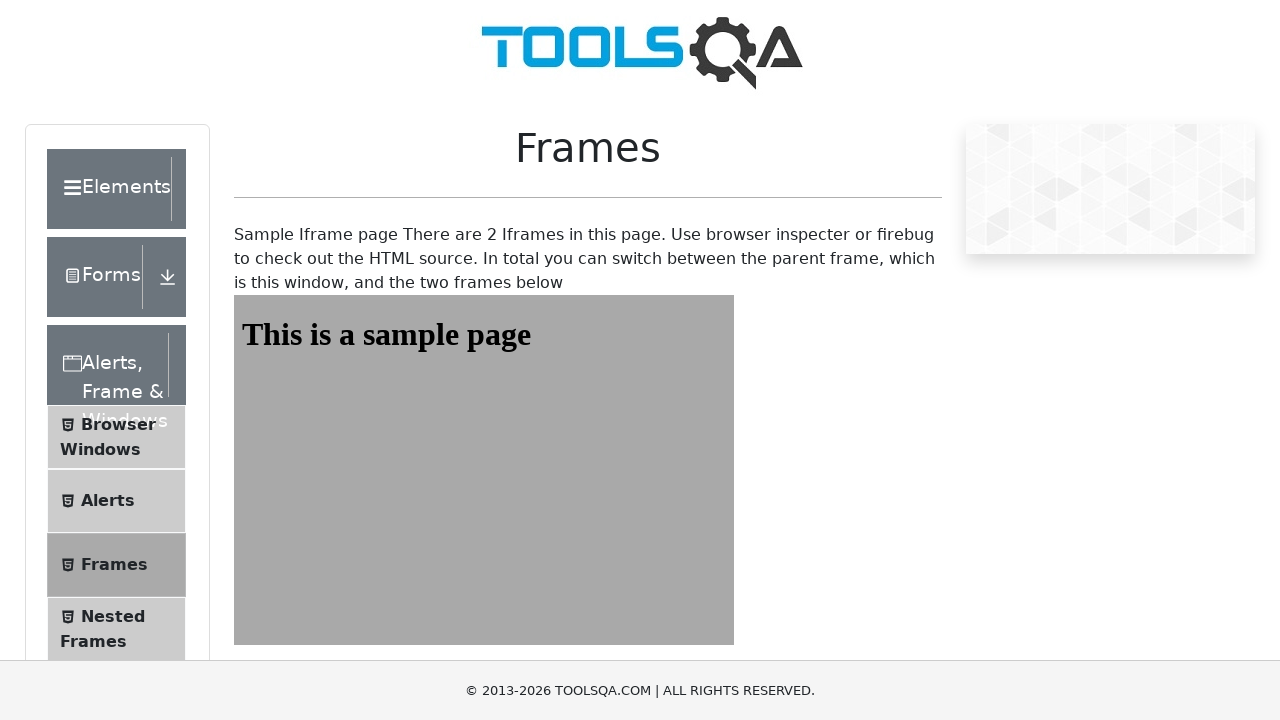